Tests a math form by reading a value from the page, calculating a mathematical result, filling the answer field, checking a checkbox, selecting a radio button, and submitting the form

Starting URL: http://suninjuly.github.io/math.html

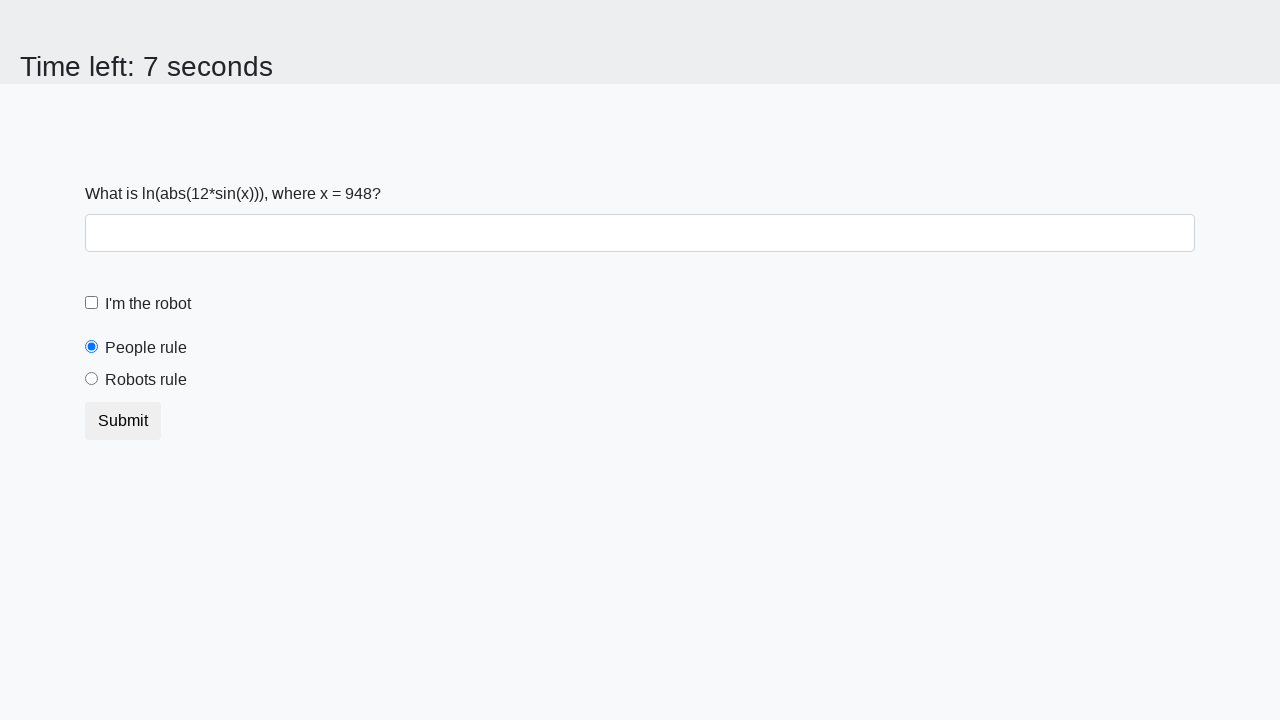

Read x value from the page
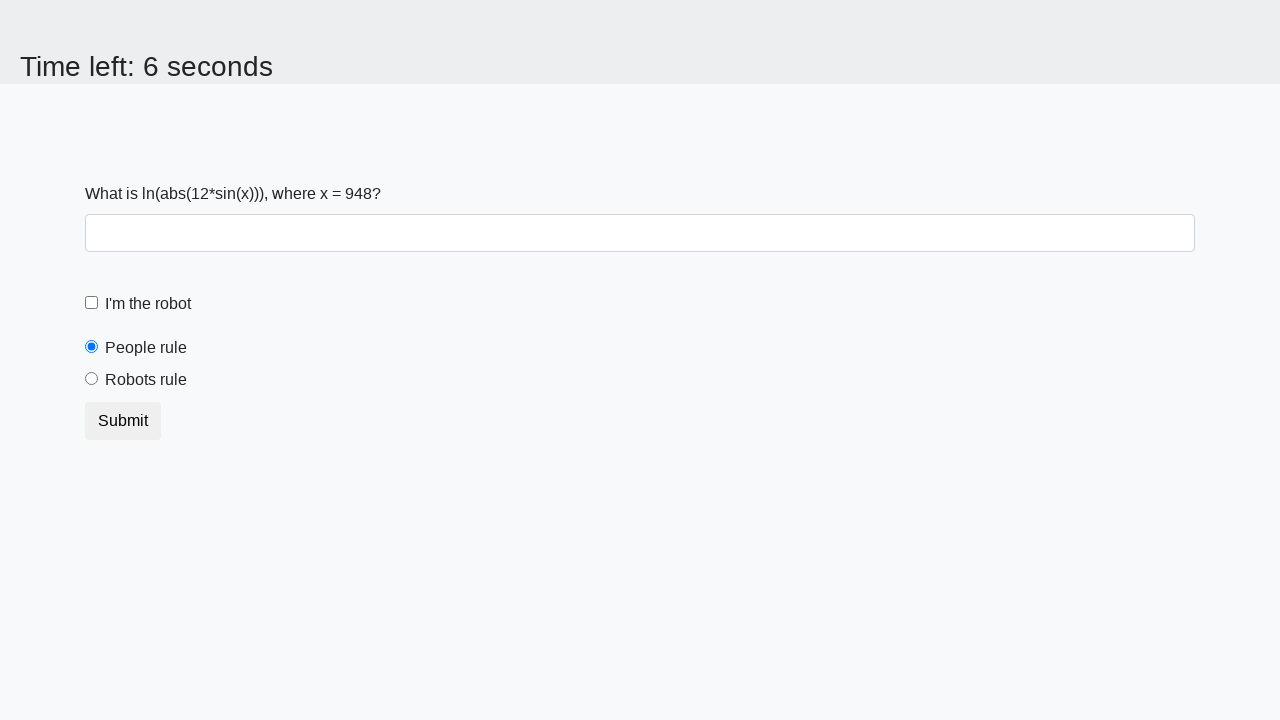

Calculated mathematical result: y = log(abs(12*sin(948))) = 2.113310153708446
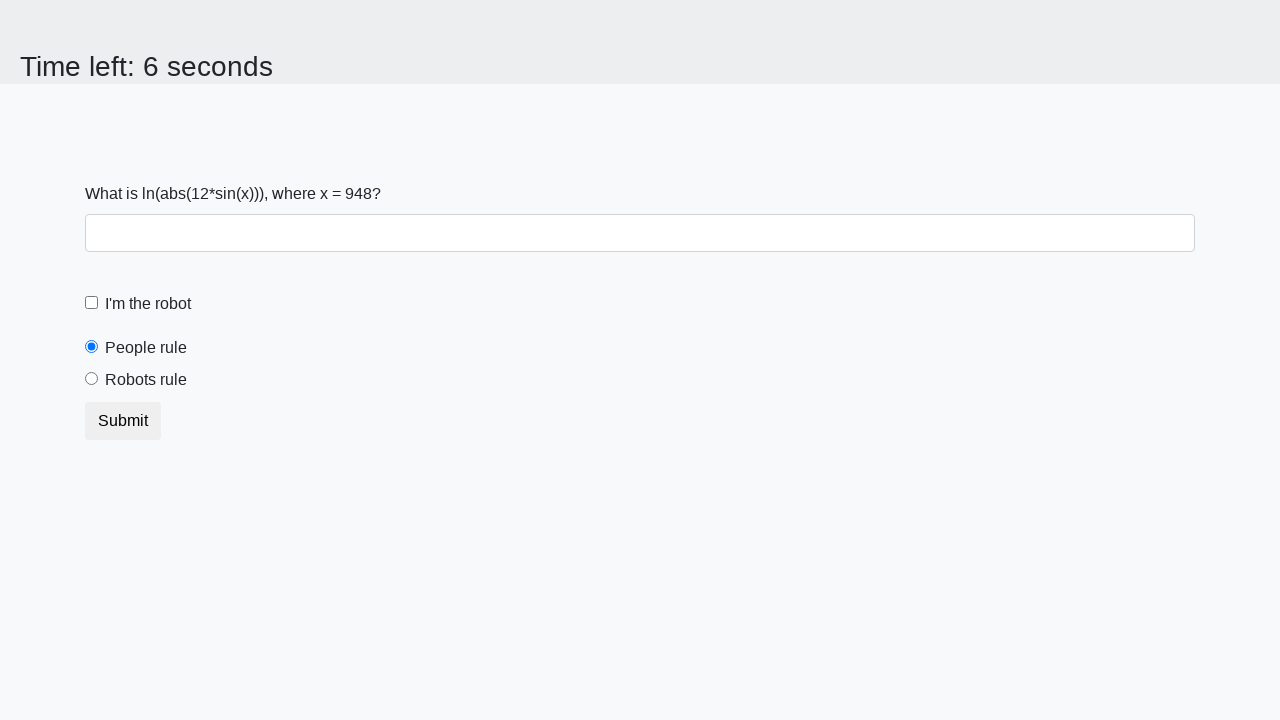

Filled answer field with calculated value 2.113310153708446 on #answer
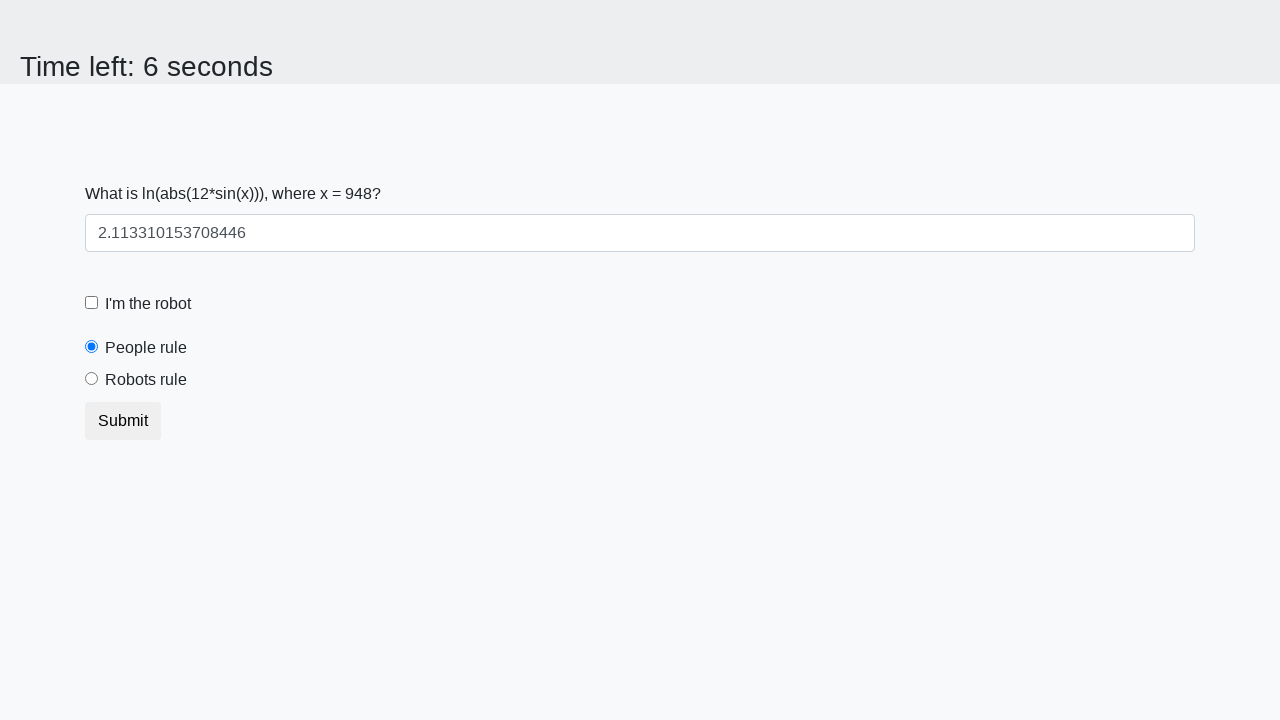

Checked the checkbox at (92, 303) on [type='checkbox']
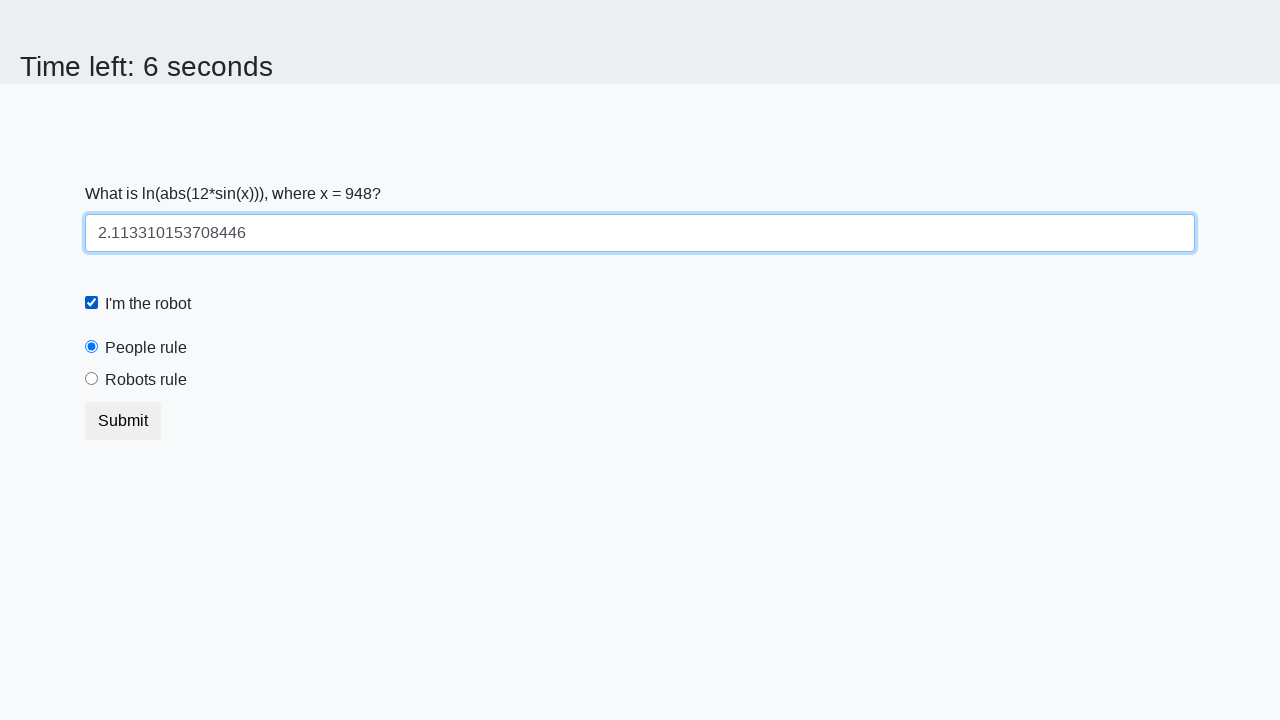

Selected the 'robots rule' radio button at (146, 380) on [for='robotsRule']
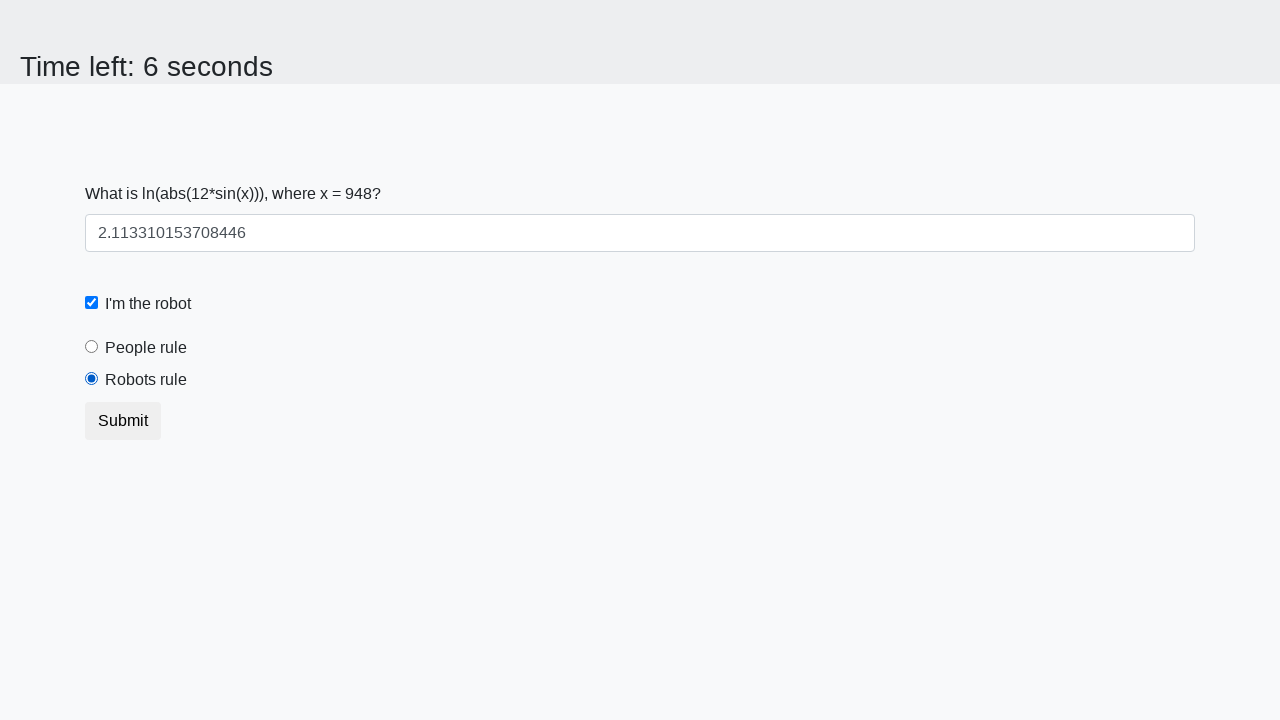

Submitted the form at (123, 421) on .btn
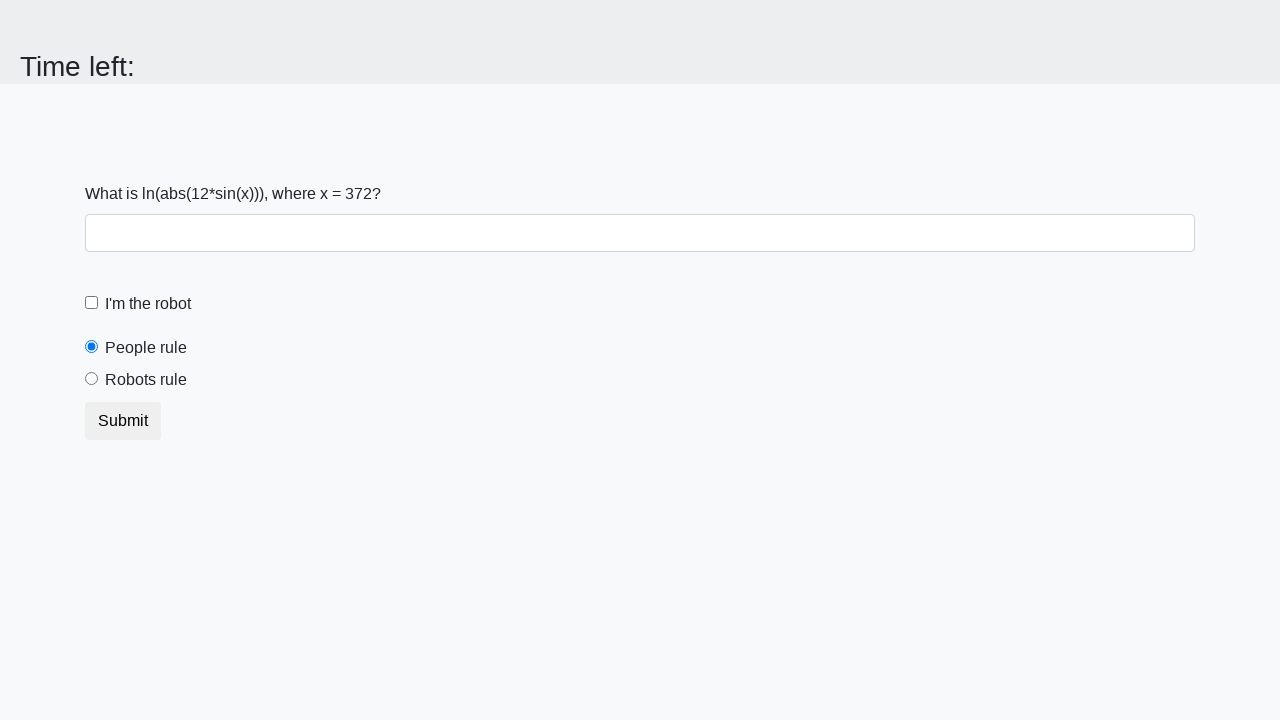

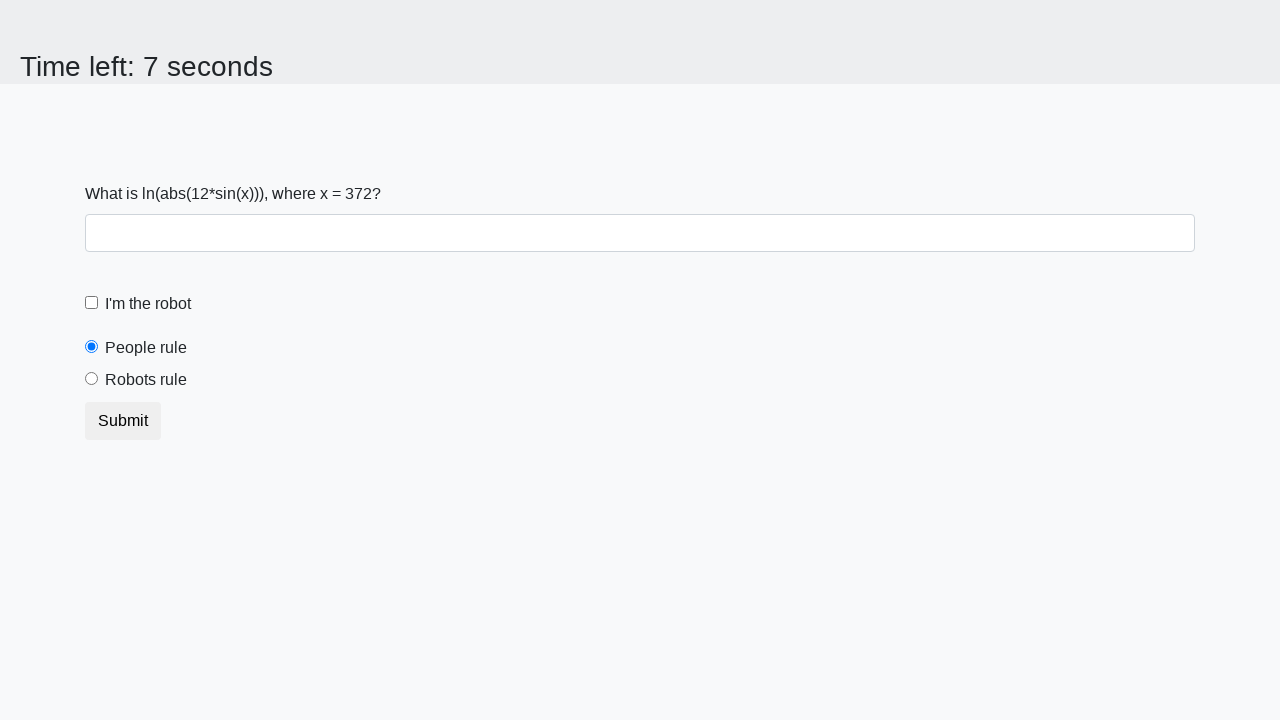